Tests JavaScript alert handling by clicking alert buttons and accepting the alert dialogs, including a timed alert that appears after a delay

Starting URL: https://demoqa.com/alerts

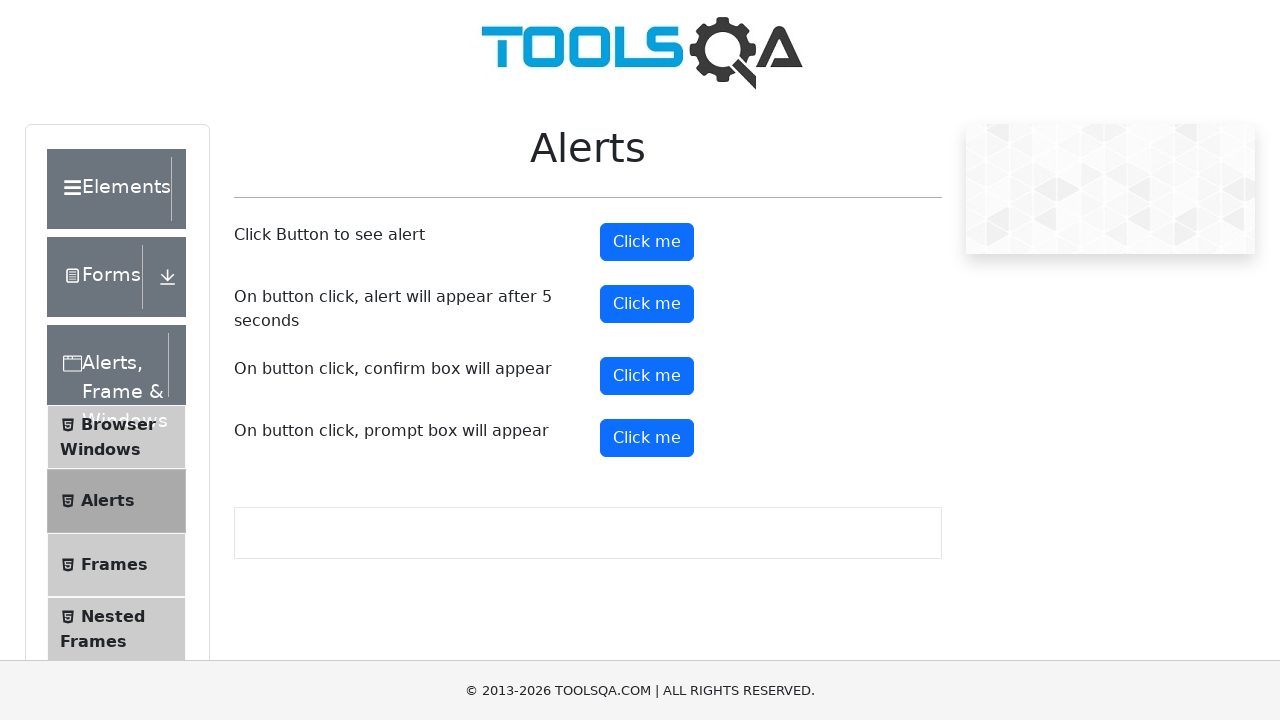

Clicked the first alert button at (647, 242) on #alertButton
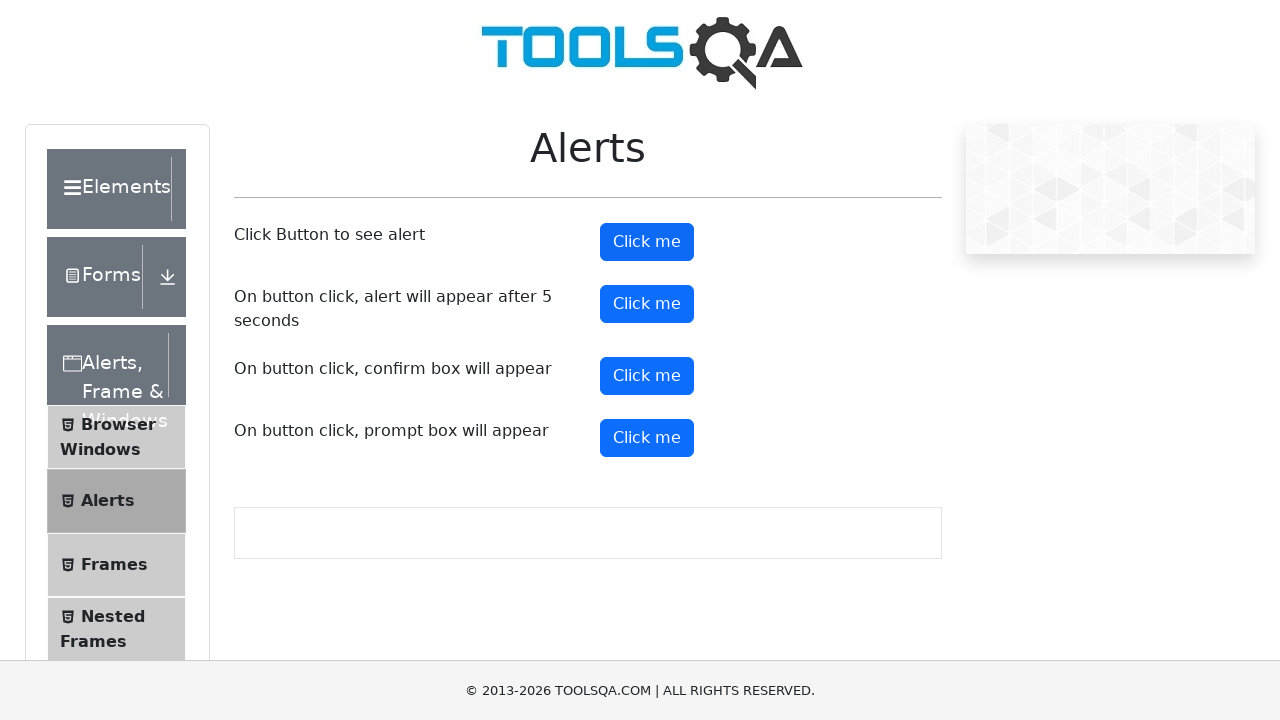

Set up dialog handler to accept alerts
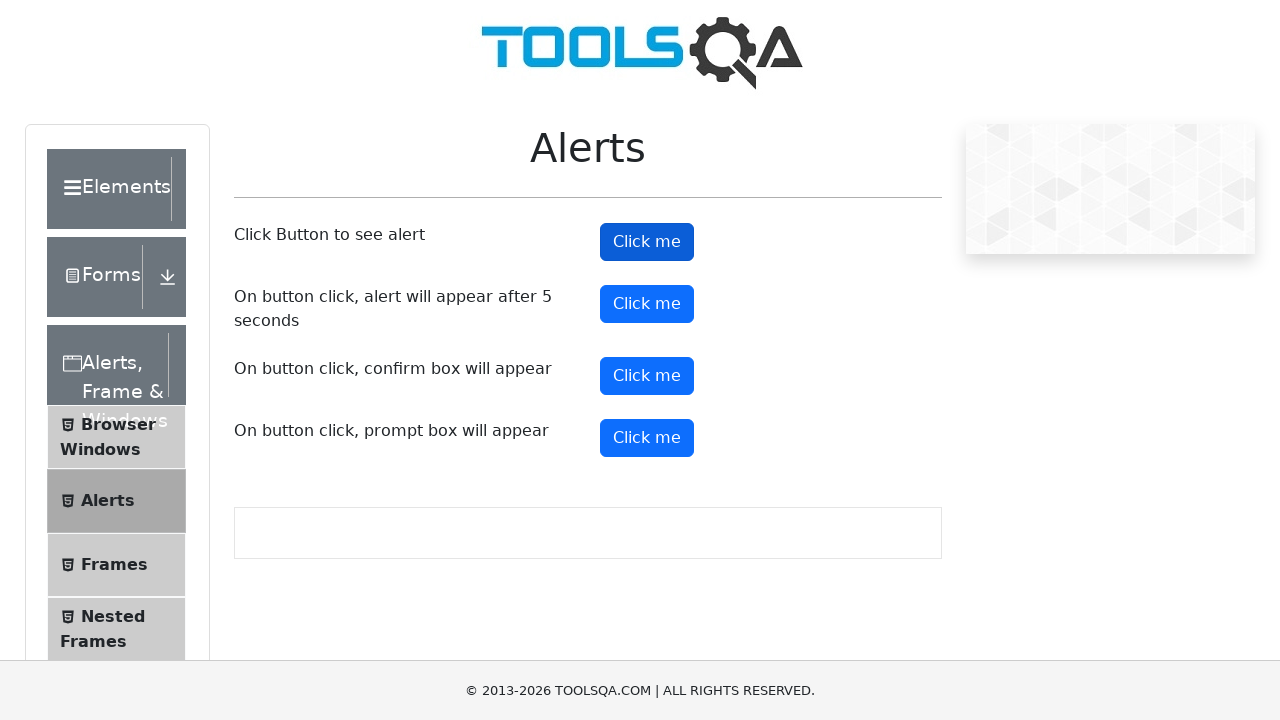

Clicked the timer alert button to trigger timed alert at (647, 304) on #timerAlertButton
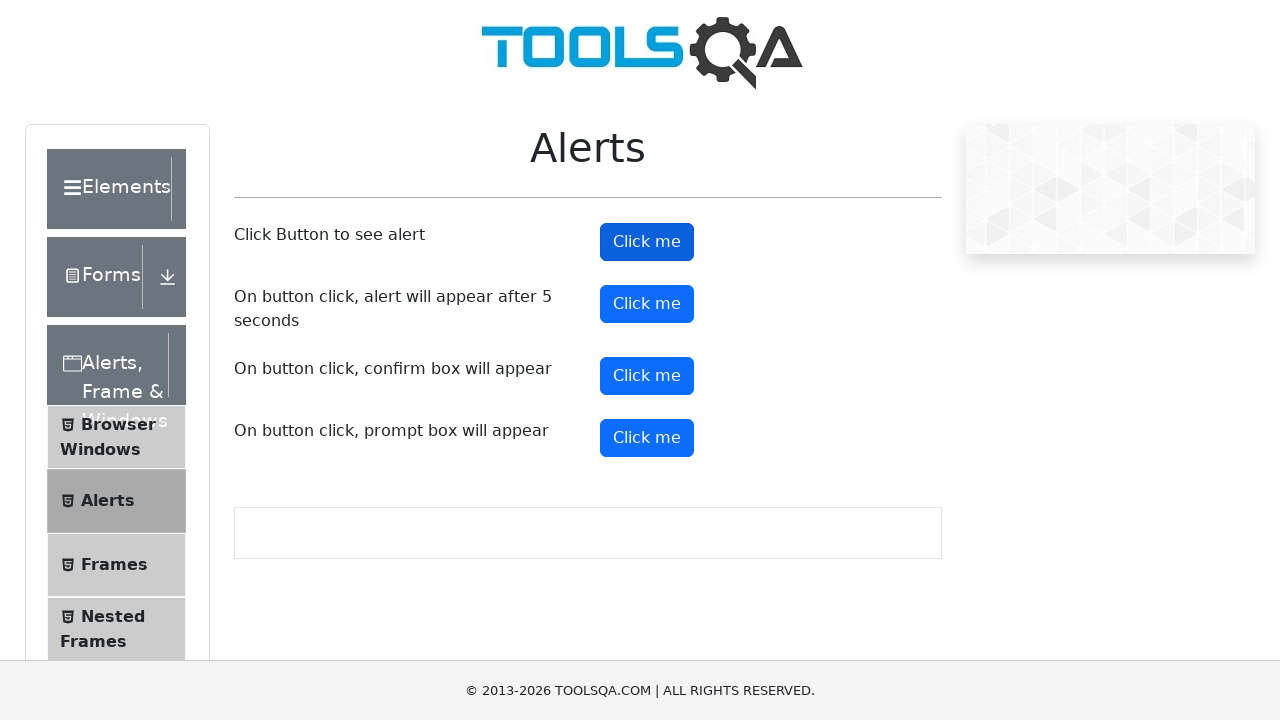

Waited 6 seconds for timed alert to appear and be accepted
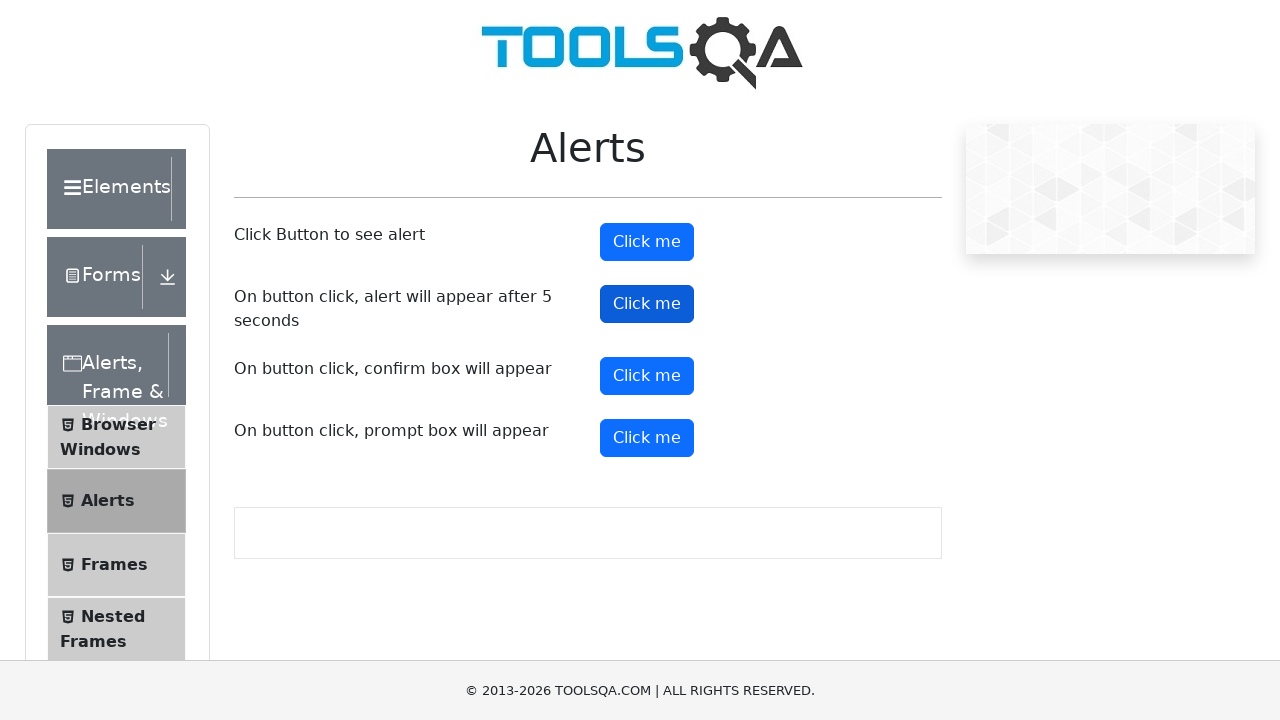

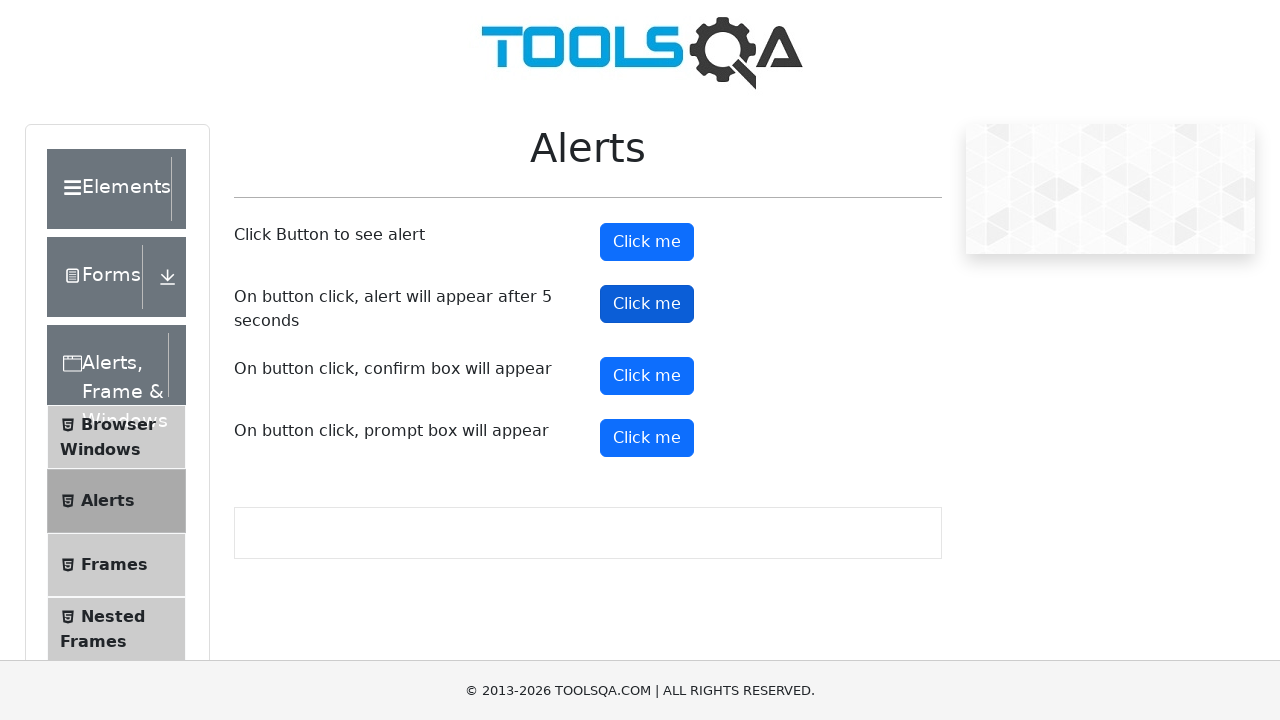